Tests dynamic checkbox removal and restoration by clicking the remove/add button and verifying the status messages

Starting URL: http://the-internet.herokuapp.com/dynamic_controls

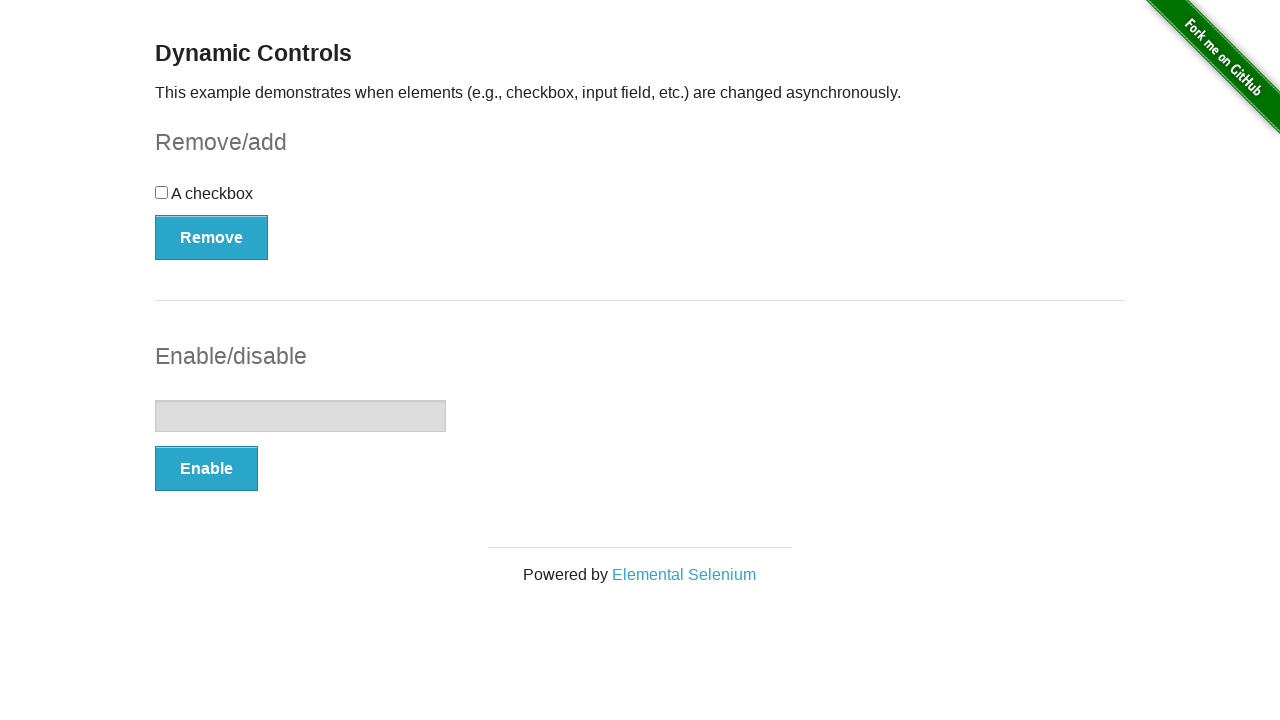

Clicked 'Remove' button to remove the checkbox at (212, 237) on button:has-text('Remove')
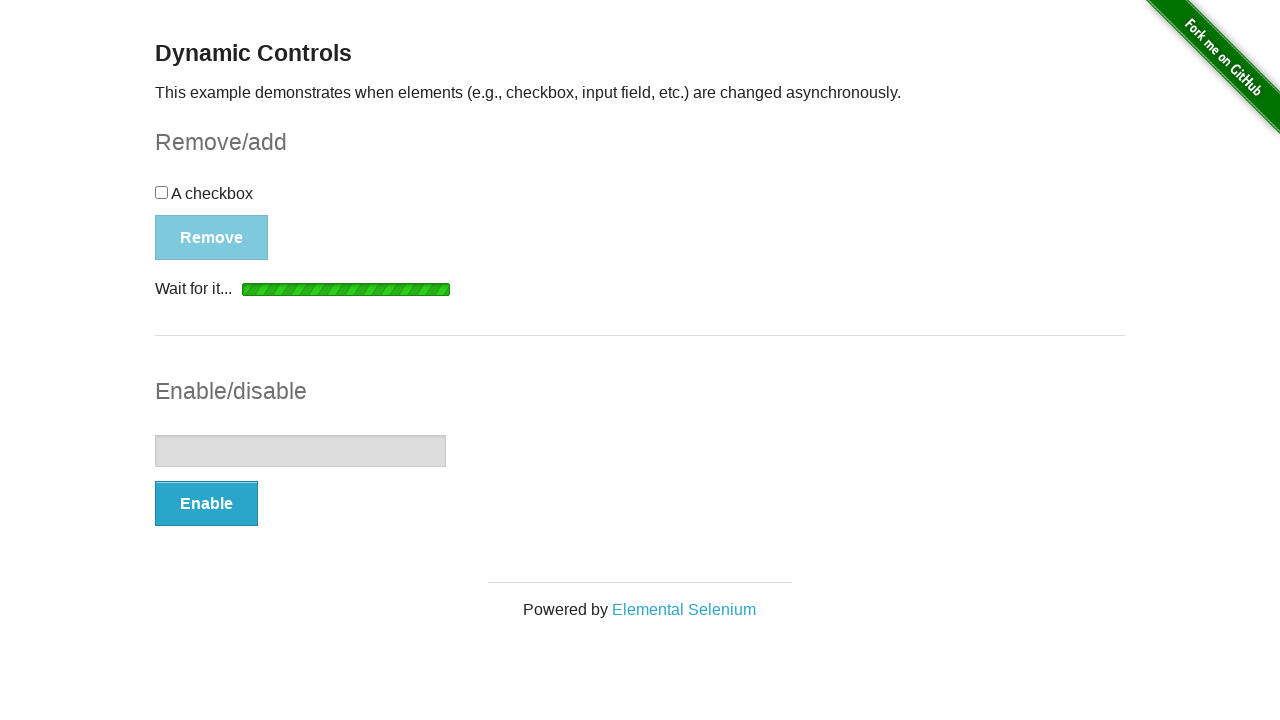

Verified 'It's gone!' message appeared after removing checkbox
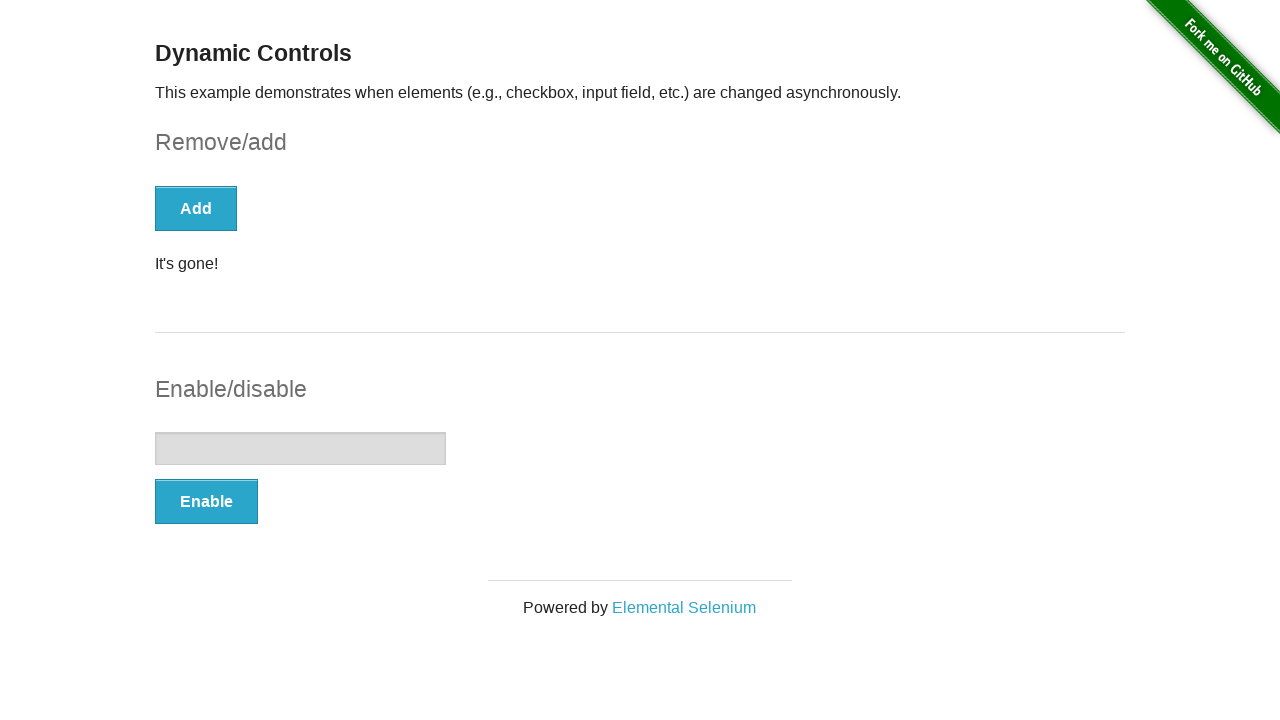

Clicked 'Add' button to restore the checkbox at (196, 208) on button:has-text('Add')
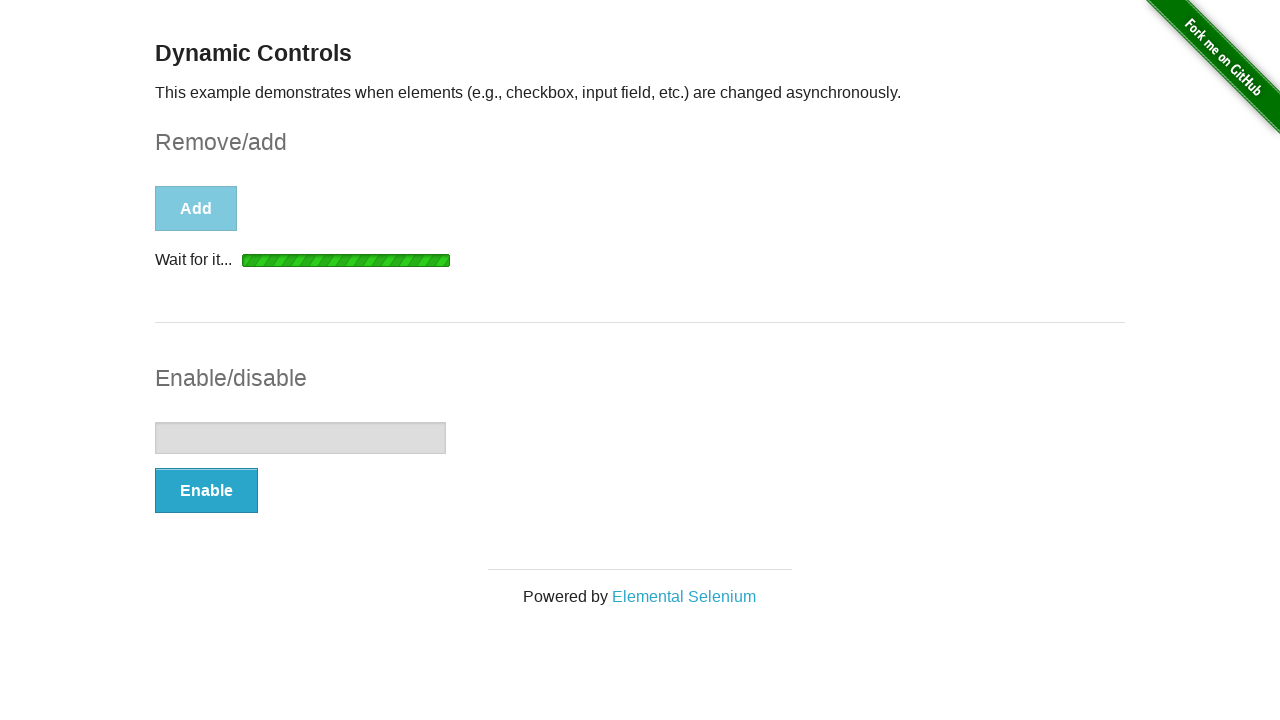

Verified 'It's back!' message appeared after restoring checkbox
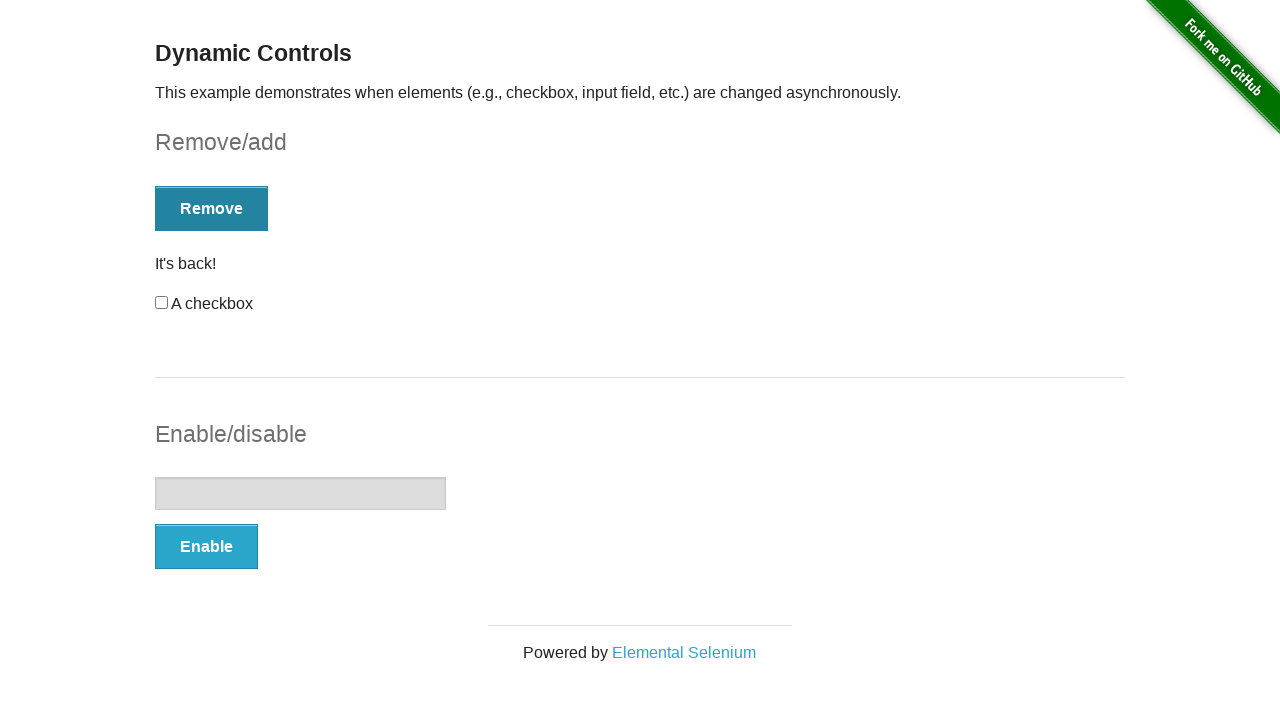

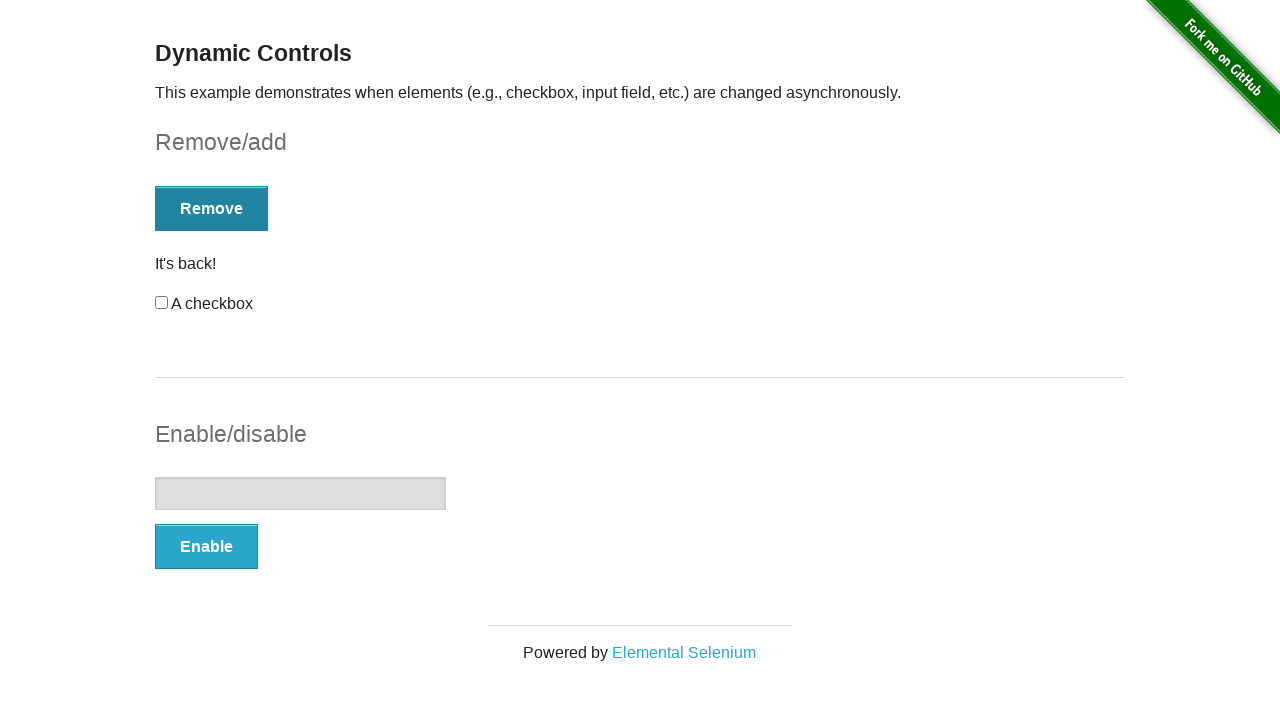